Navigates to the Land Rover Range Rover product page and verifies the page loads successfully

Starting URL: https://www.landrover.in/range-rover/range-rover/index.html

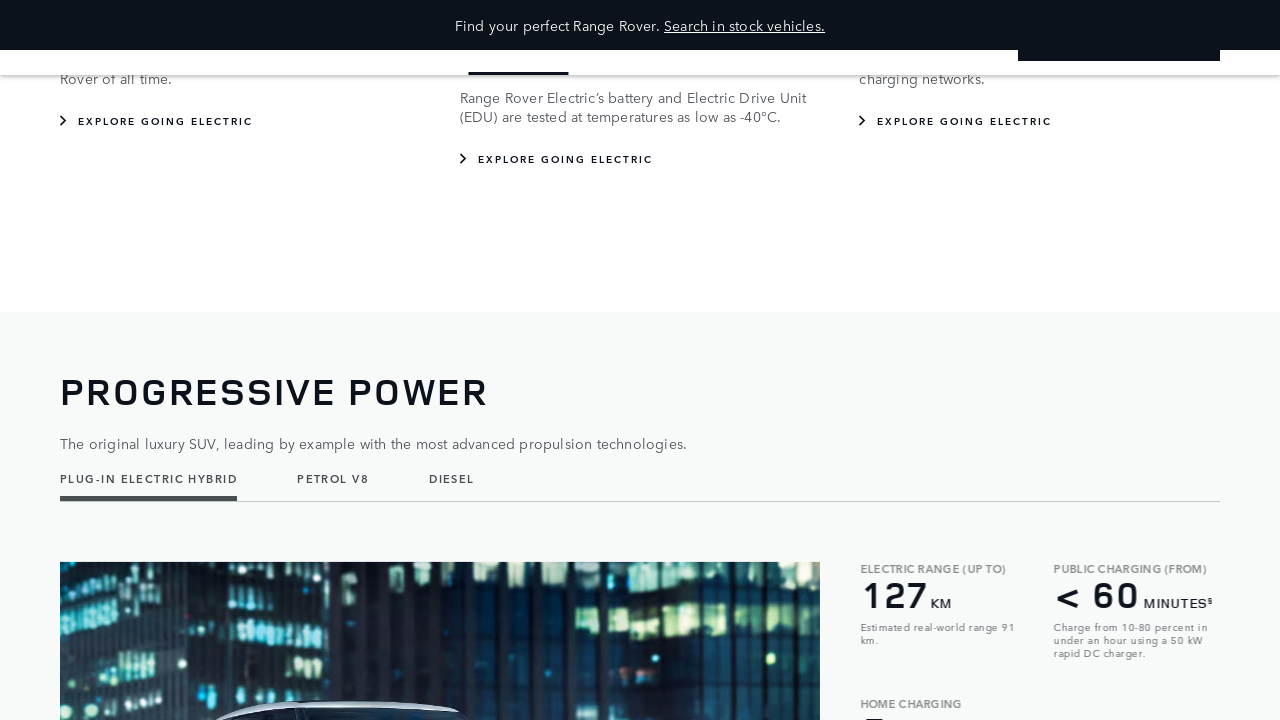

Waited for DOM content to load on Range Rover product page
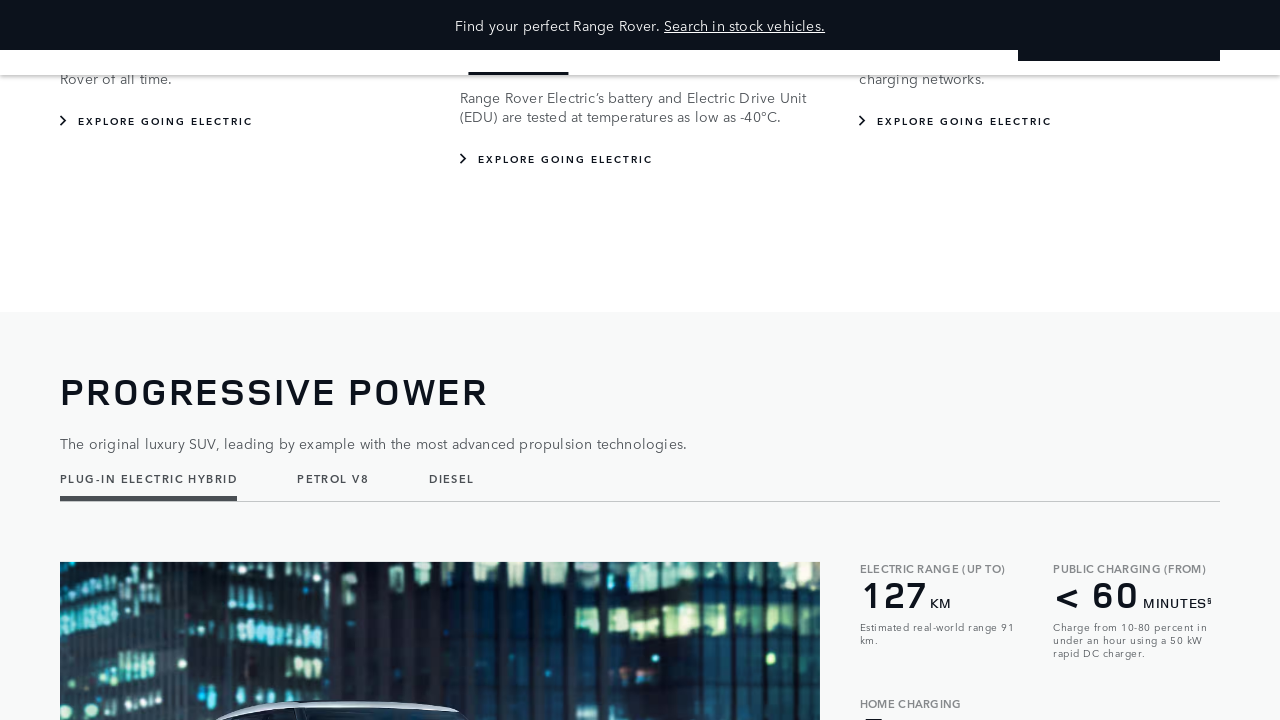

Verified page body element is present, page loaded successfully
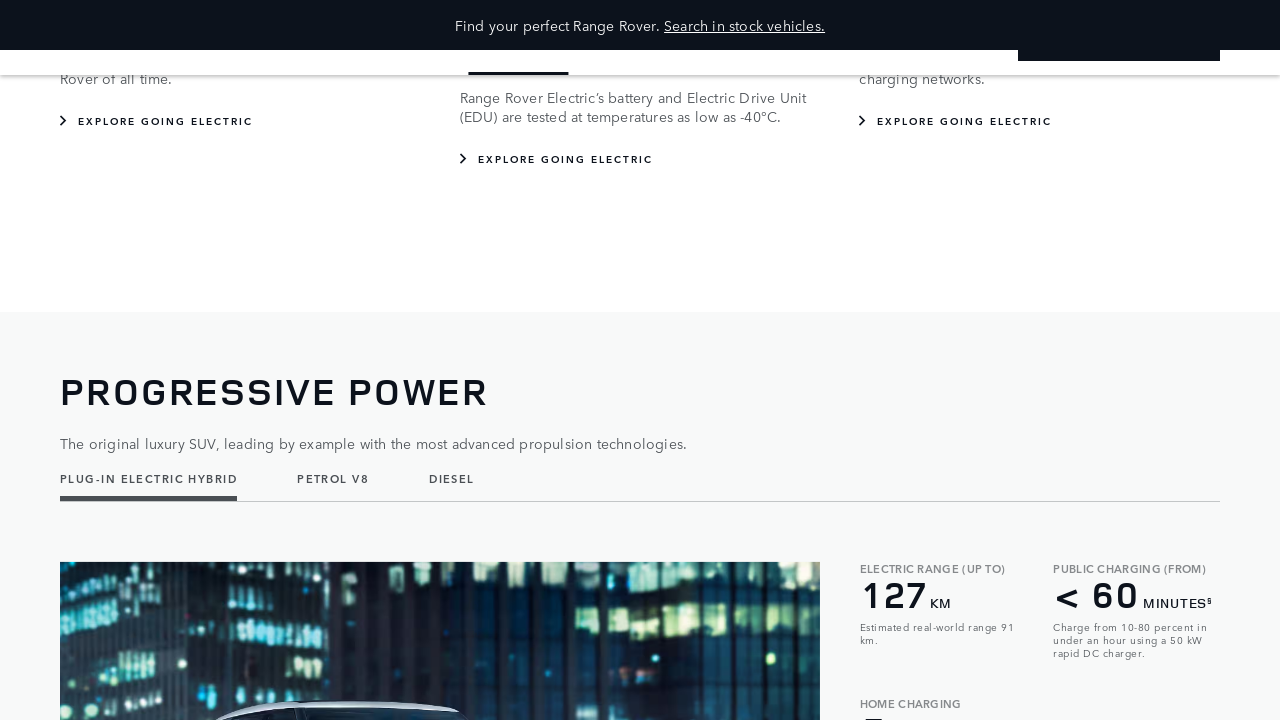

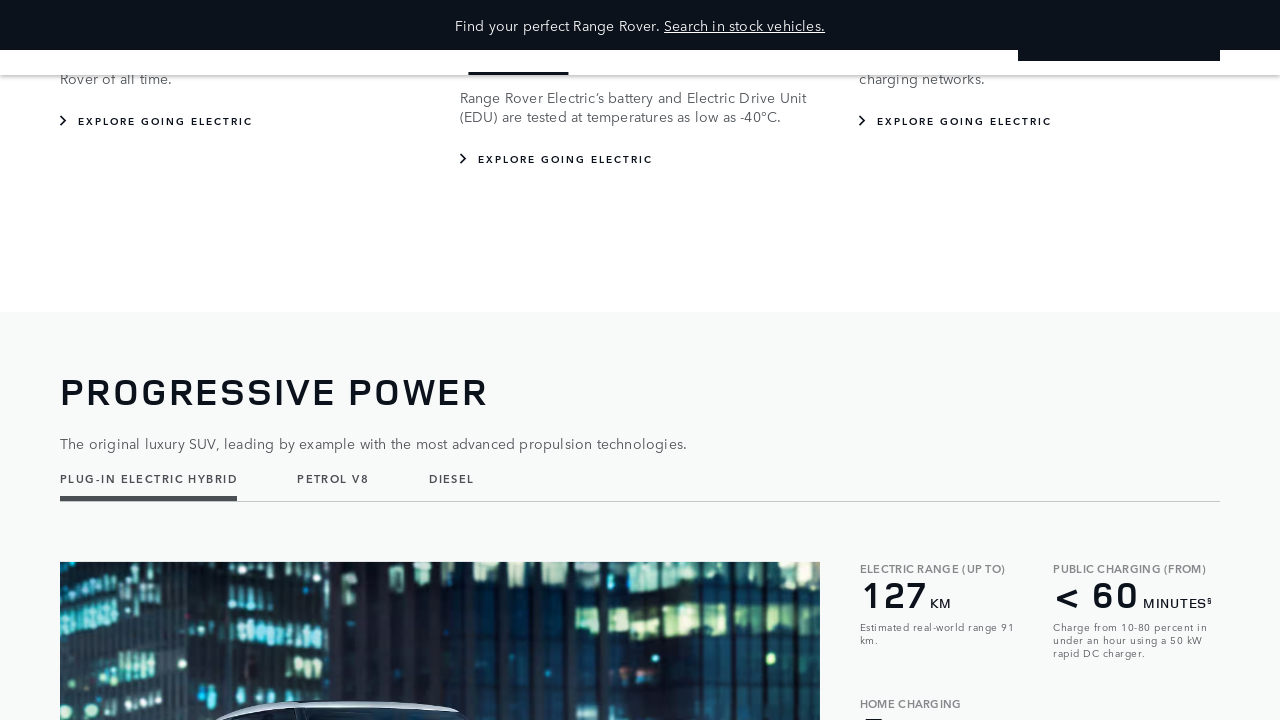